Tests frame handling and JavaScript prompt dialog interaction on W3Schools by clicking a button inside an iframe and accepting a prompt dialog with input text.

Starting URL: https://www.w3schools.com/jsref/tryit.asp?filename=tryjsref_prompt

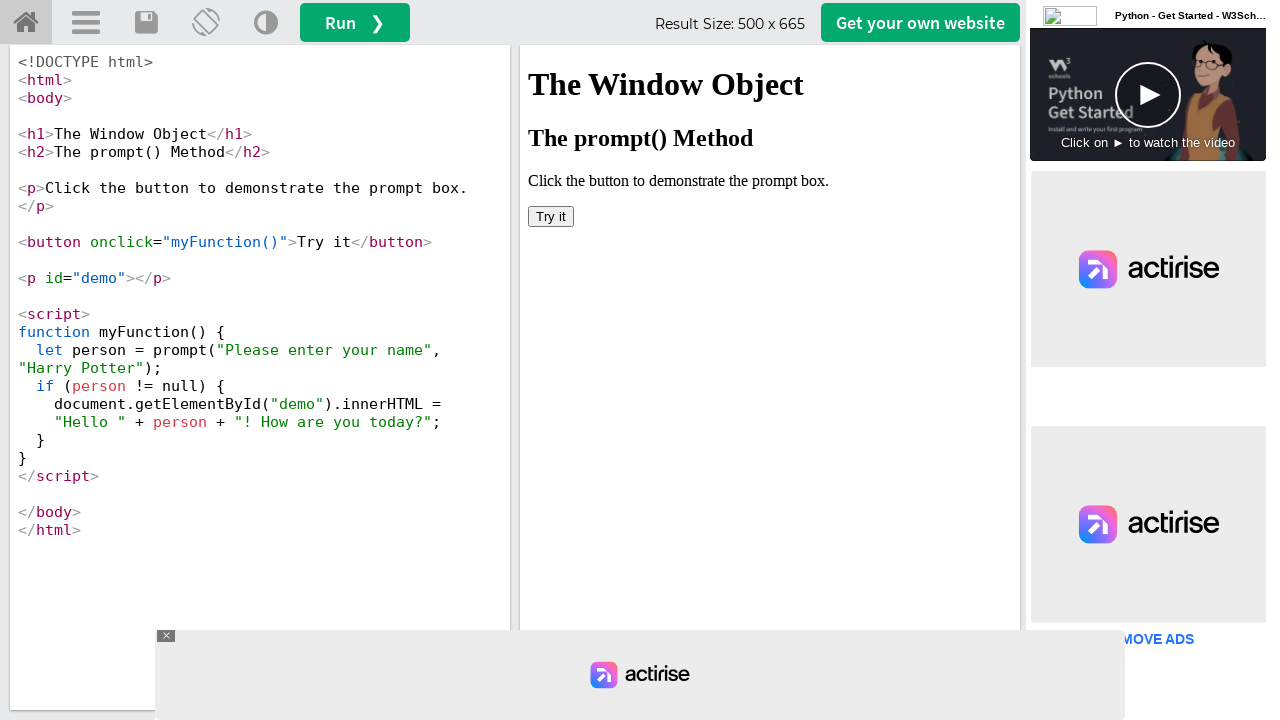

Set up dialog handler to accept prompt with input 'Sooraj'
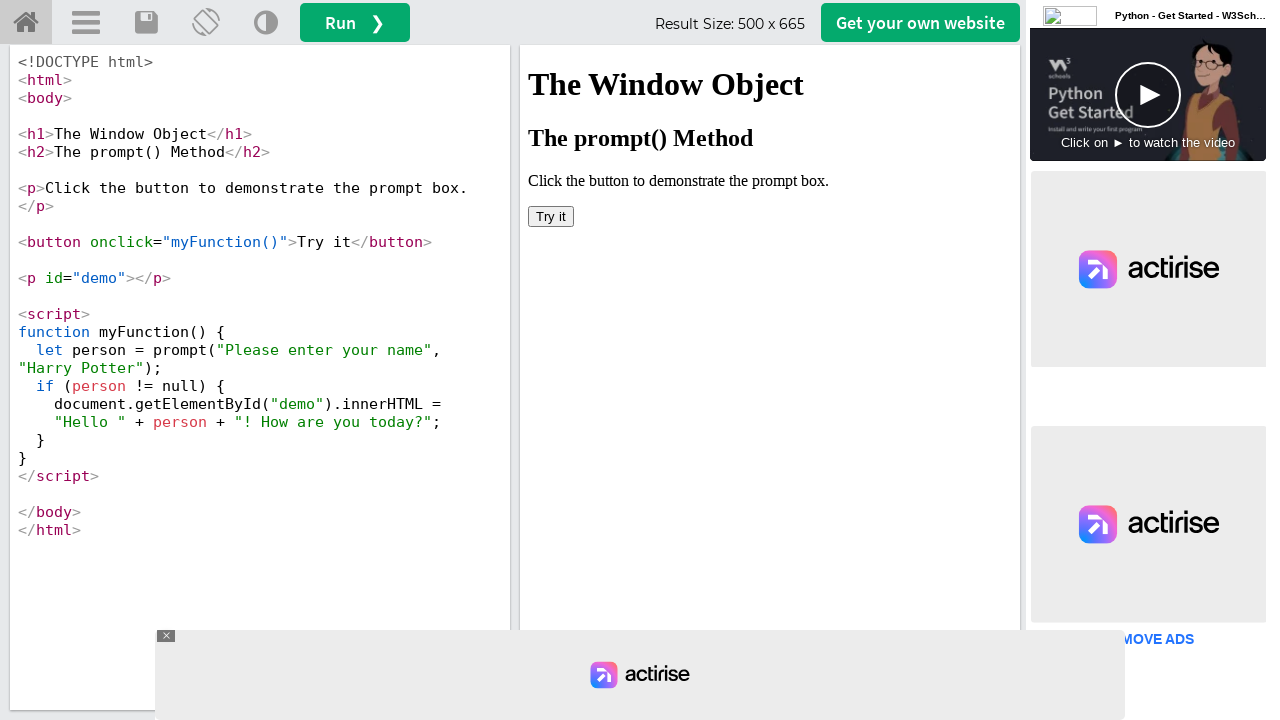

Clicked 'Try it' button inside iframe to trigger prompt dialog at (551, 216) on //div[@id='iframecontainer']/div[@id='iframe']/div/iframe >> internal:control=en
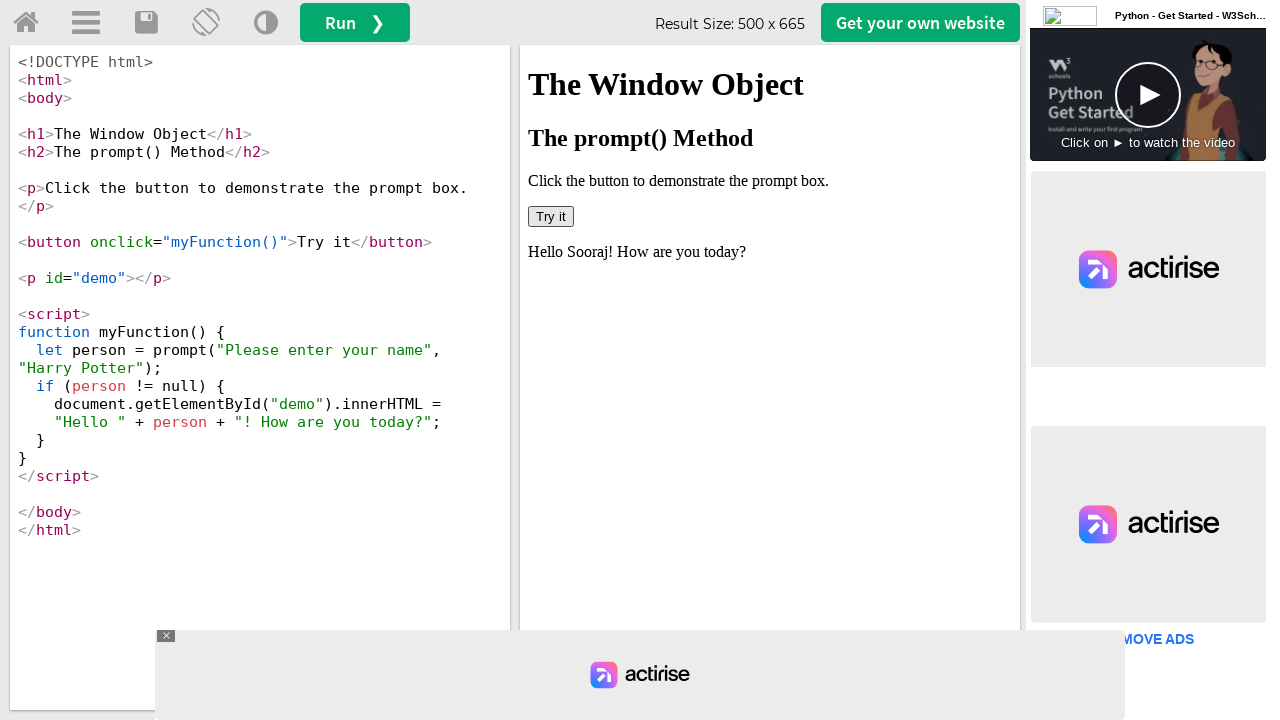

Retrieved output text from demo paragraph inside iframe
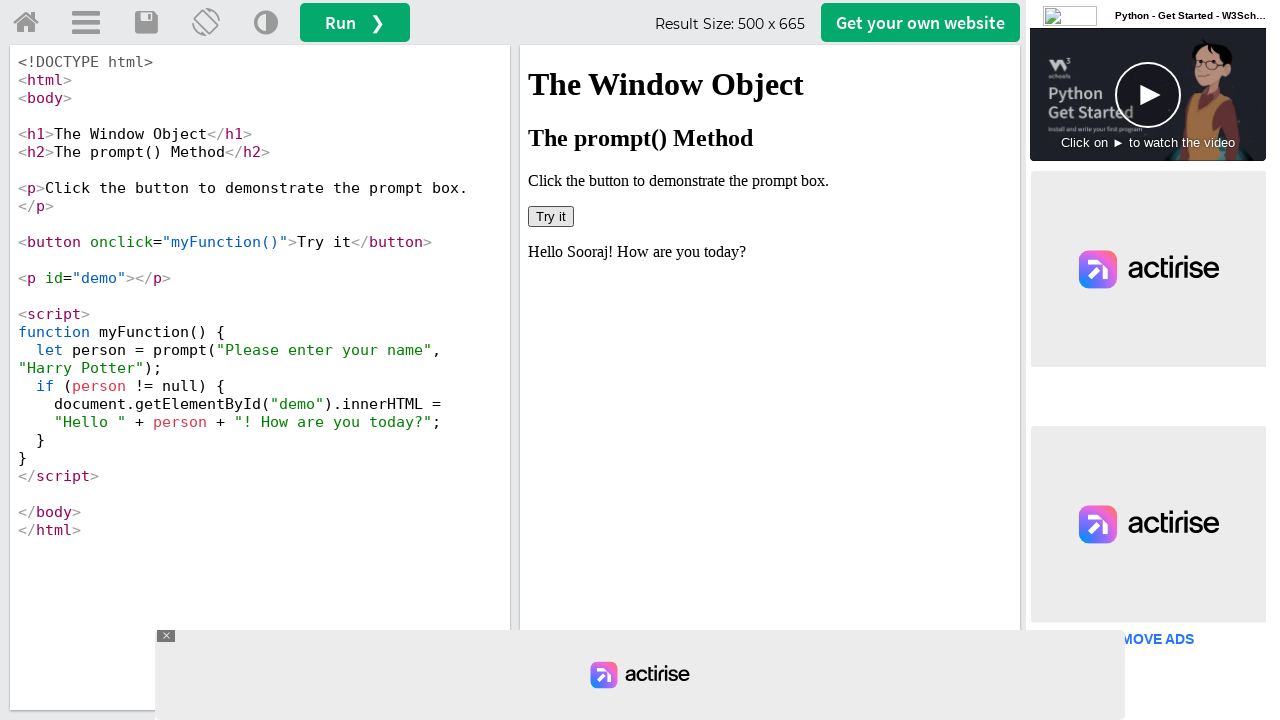

Printed output: Hello Sooraj! How are you today?
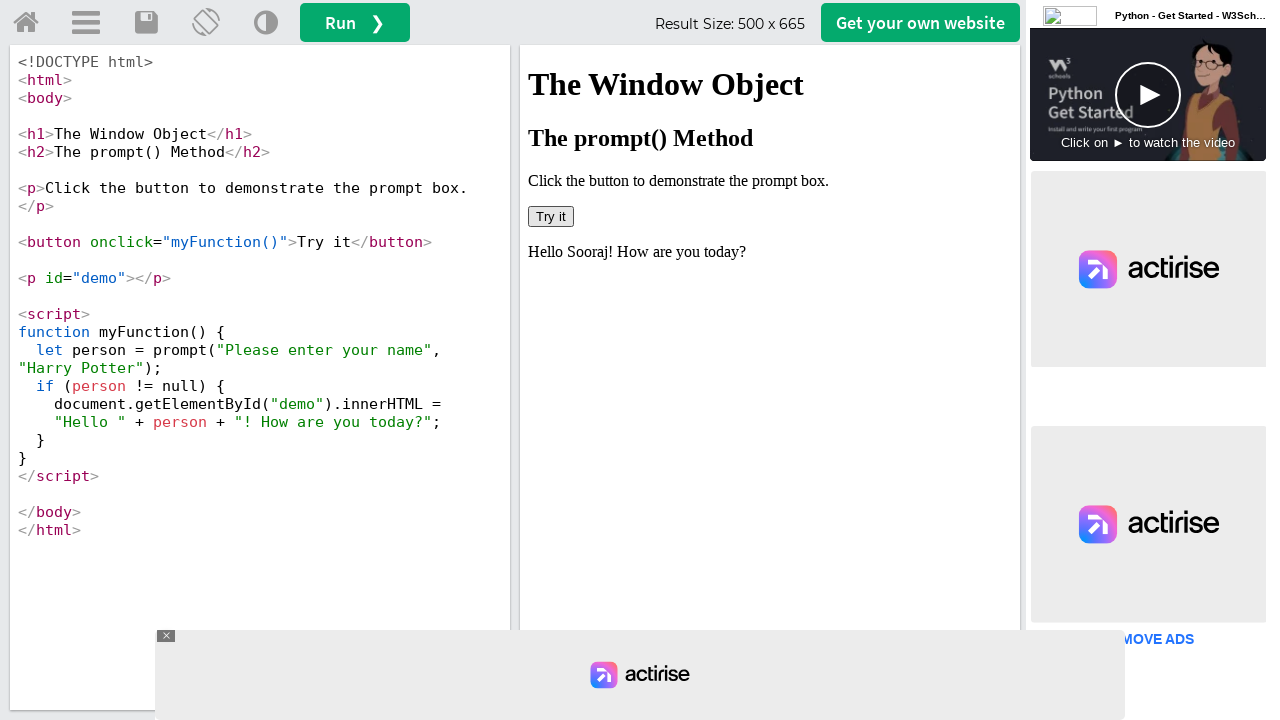

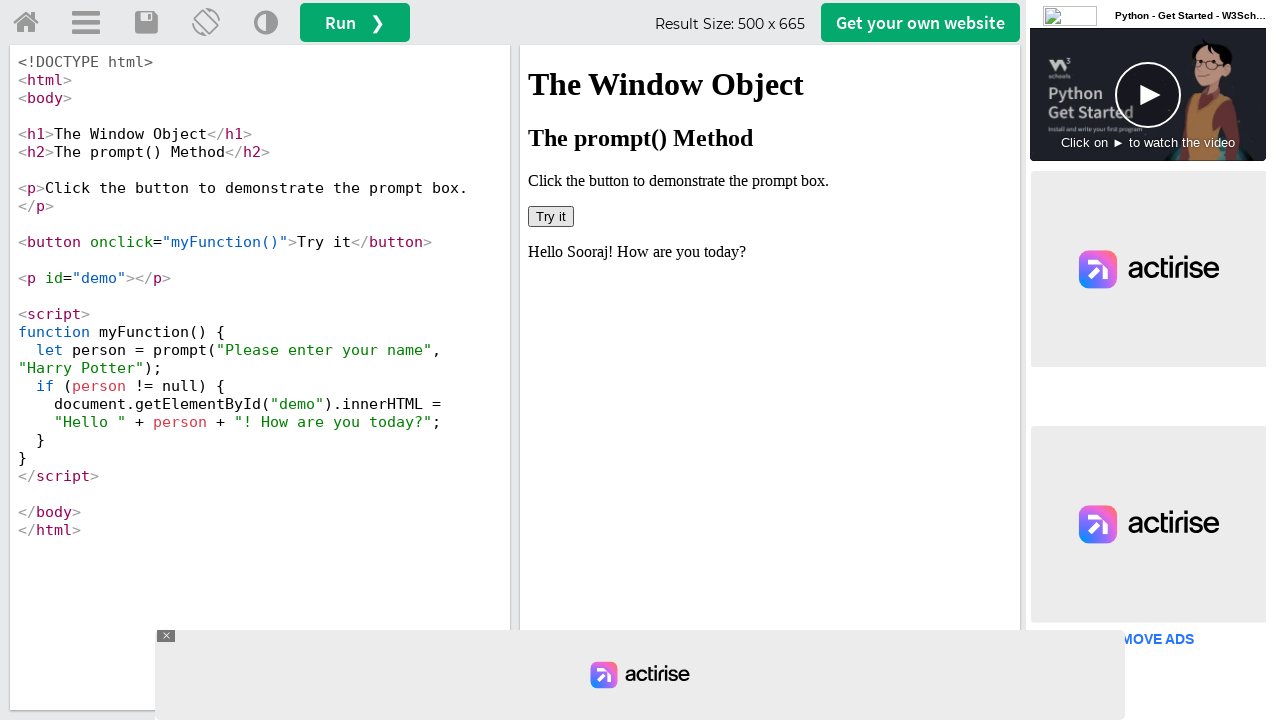